Tests a web calculator by performing a sequence of arithmetic operations: calculates 1+5, then divides the result by 2, then subtracts 4 from that result.

Starting URL: http://jeremydomasian.github.io/supercalc_v1-4/SuperCalc-v1.html

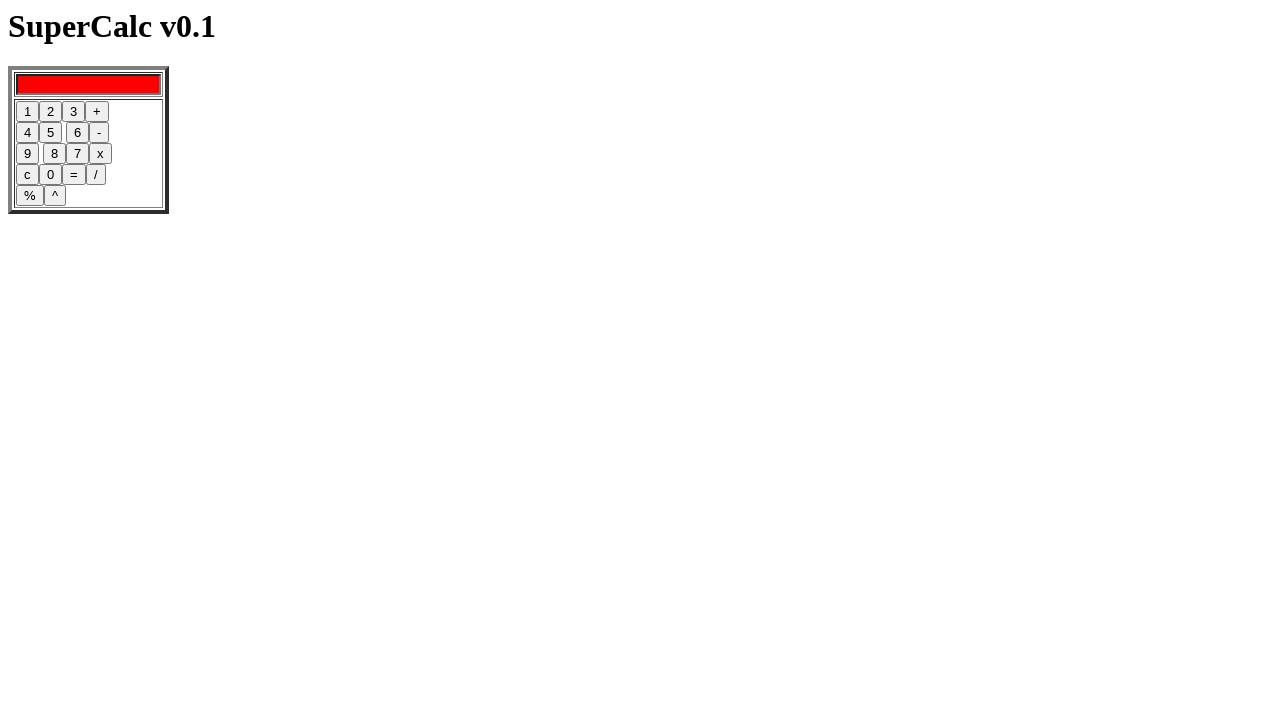

Clicked number 1 at (28, 112) on [name='one']
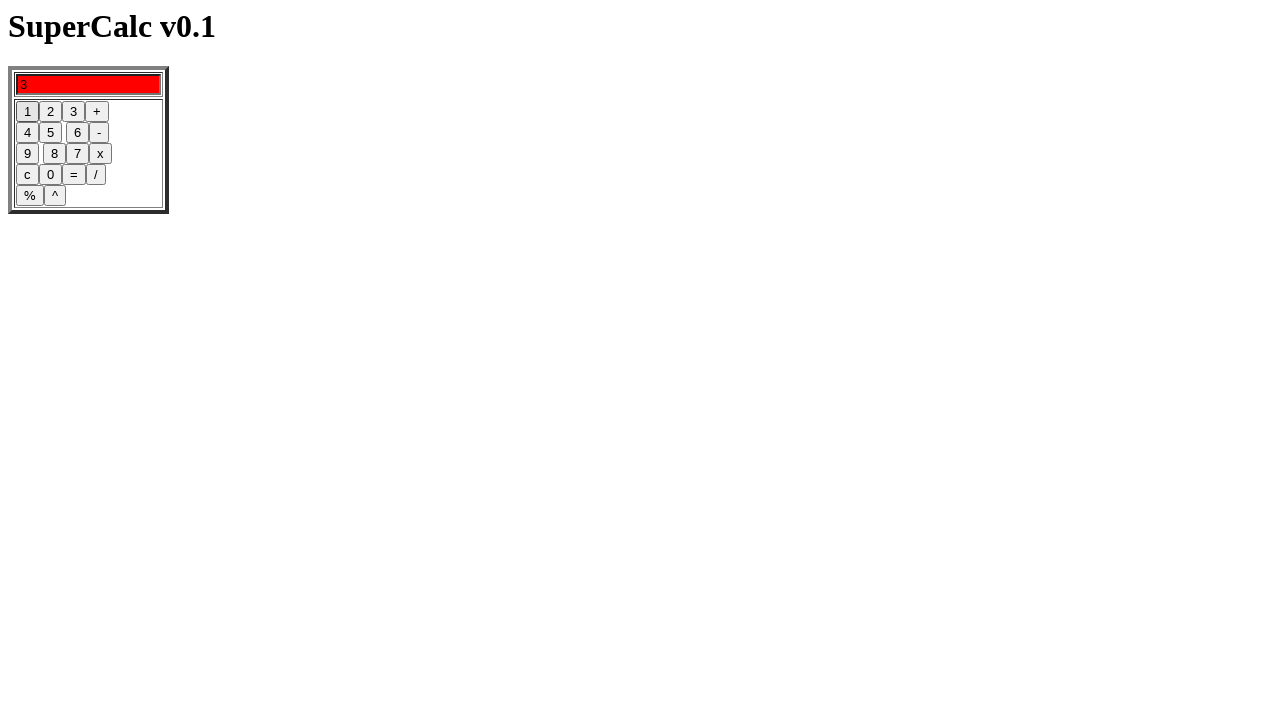

Clicked plus operator at (97, 112) on [name='plus']
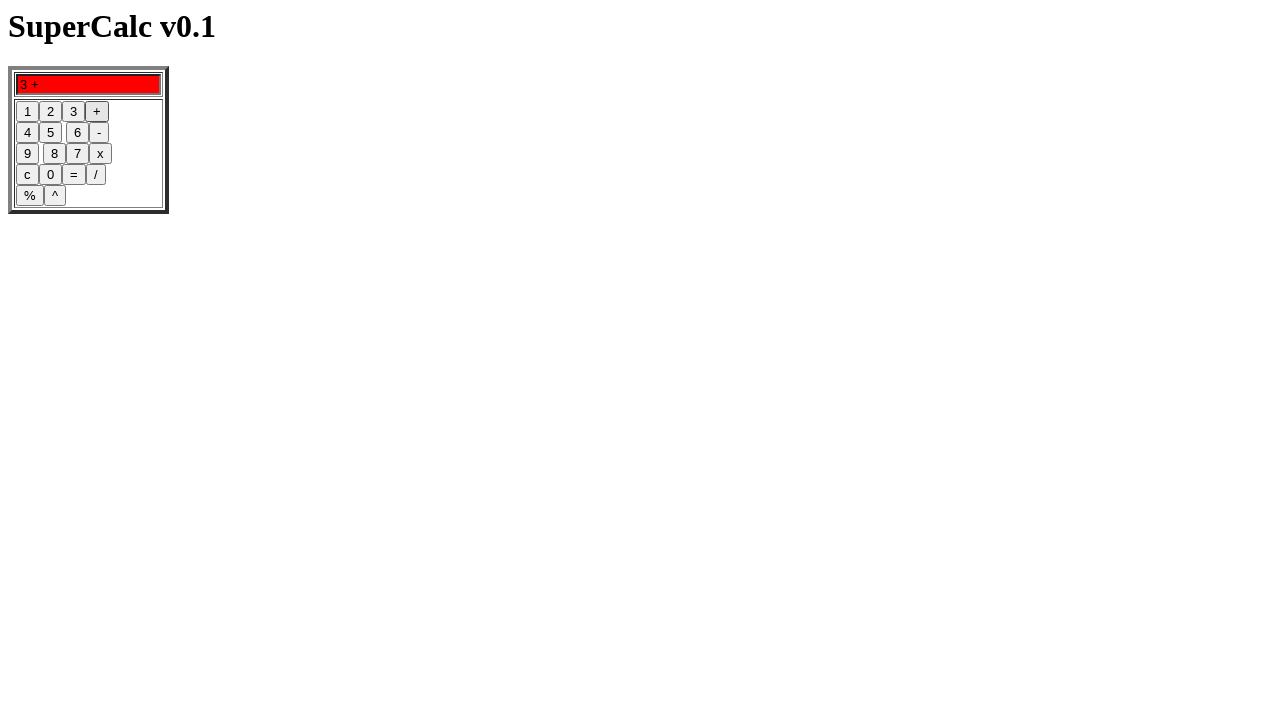

Clicked number 5 at (50, 133) on [name='five']
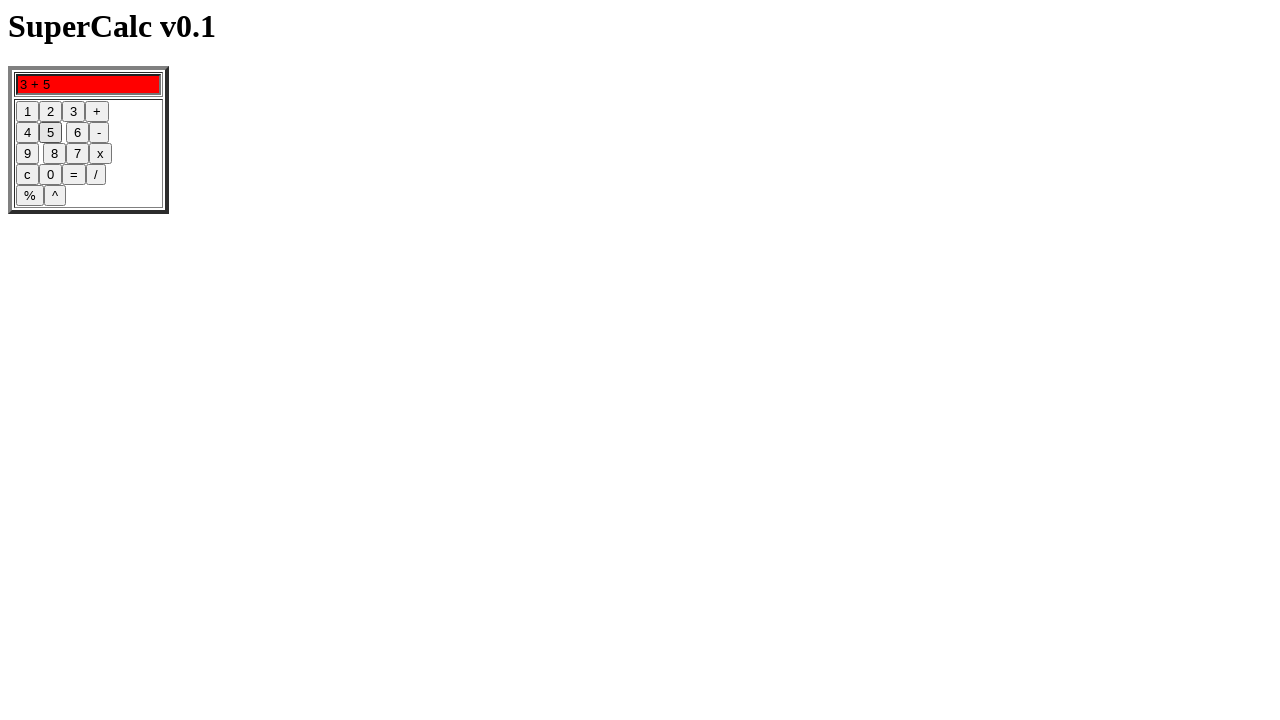

Clicked equals to calculate 1+5=6 at (74, 175) on [name='DoIt']
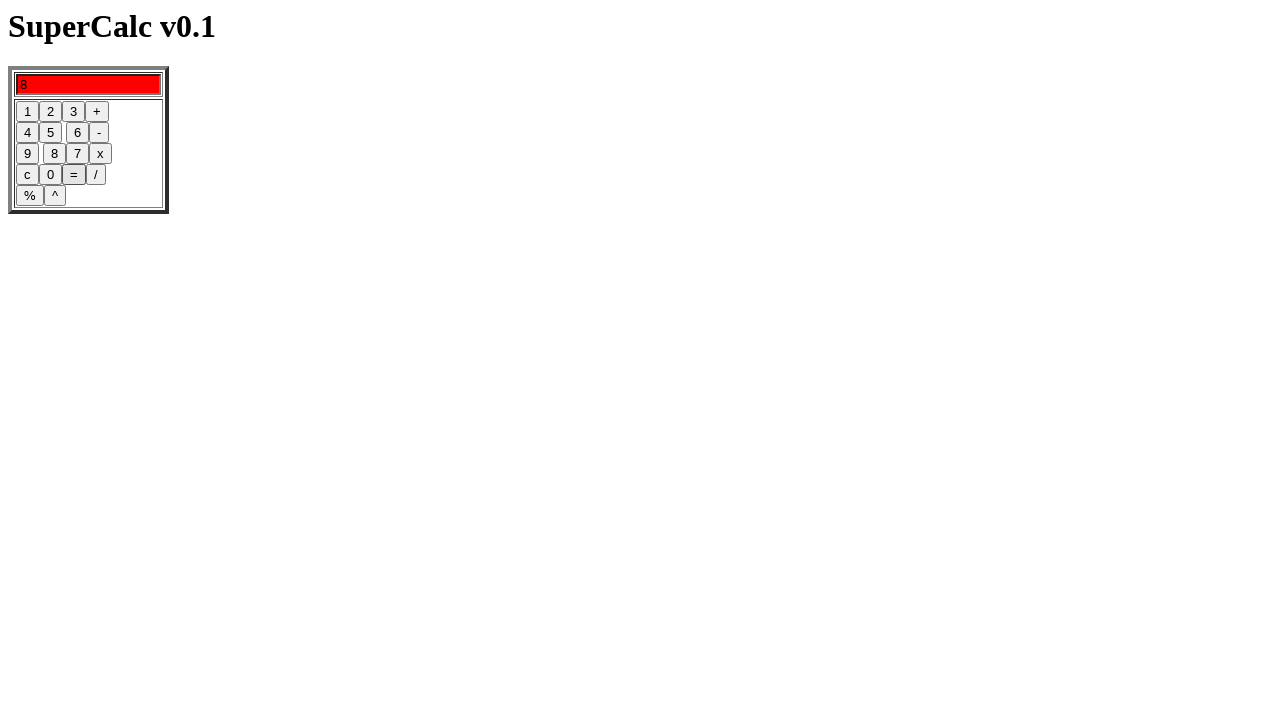

Clicked divide operator at (96, 175) on [name='div']
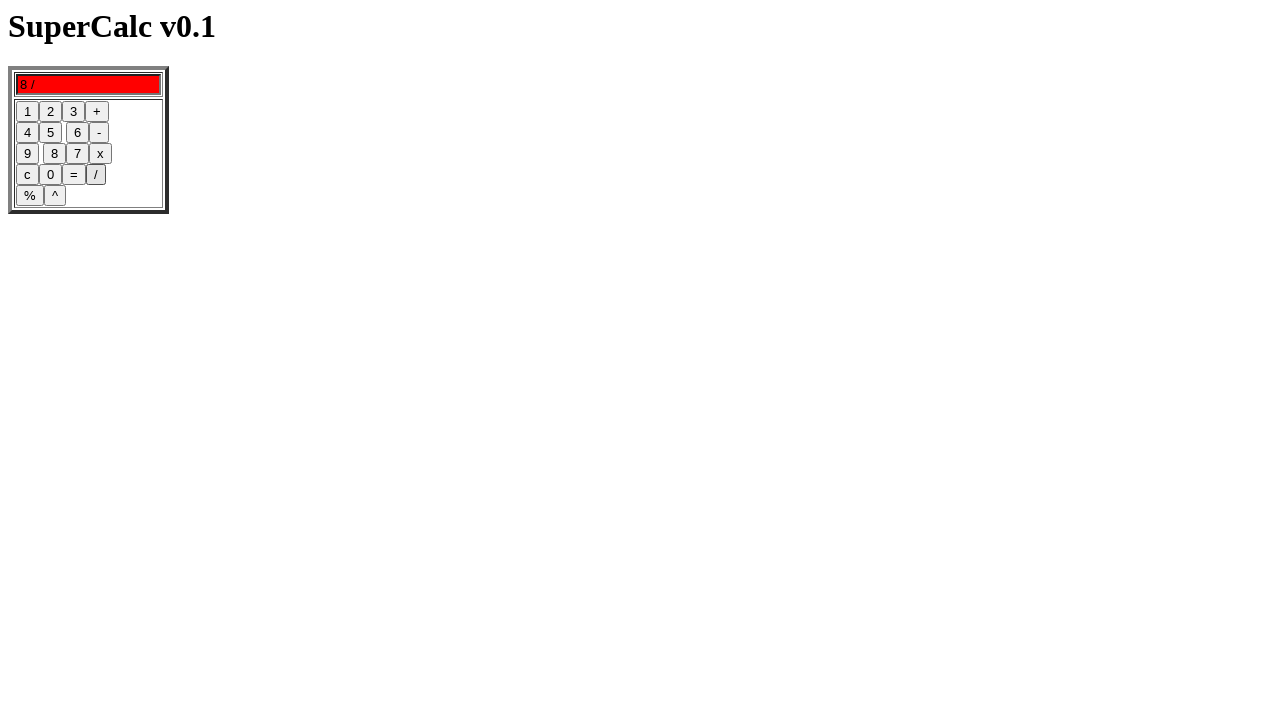

Clicked number 2 at (50, 112) on [name='two']
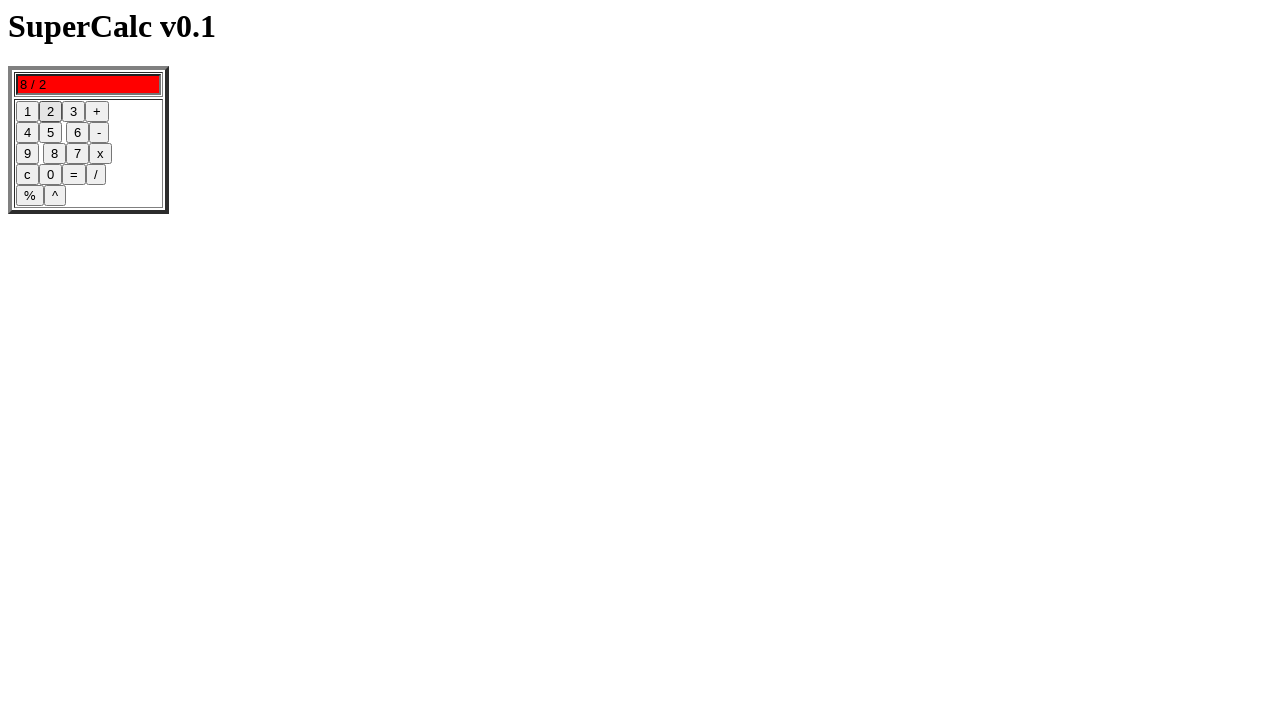

Clicked equals to divide by 2, result is 3 at (74, 175) on [name='DoIt']
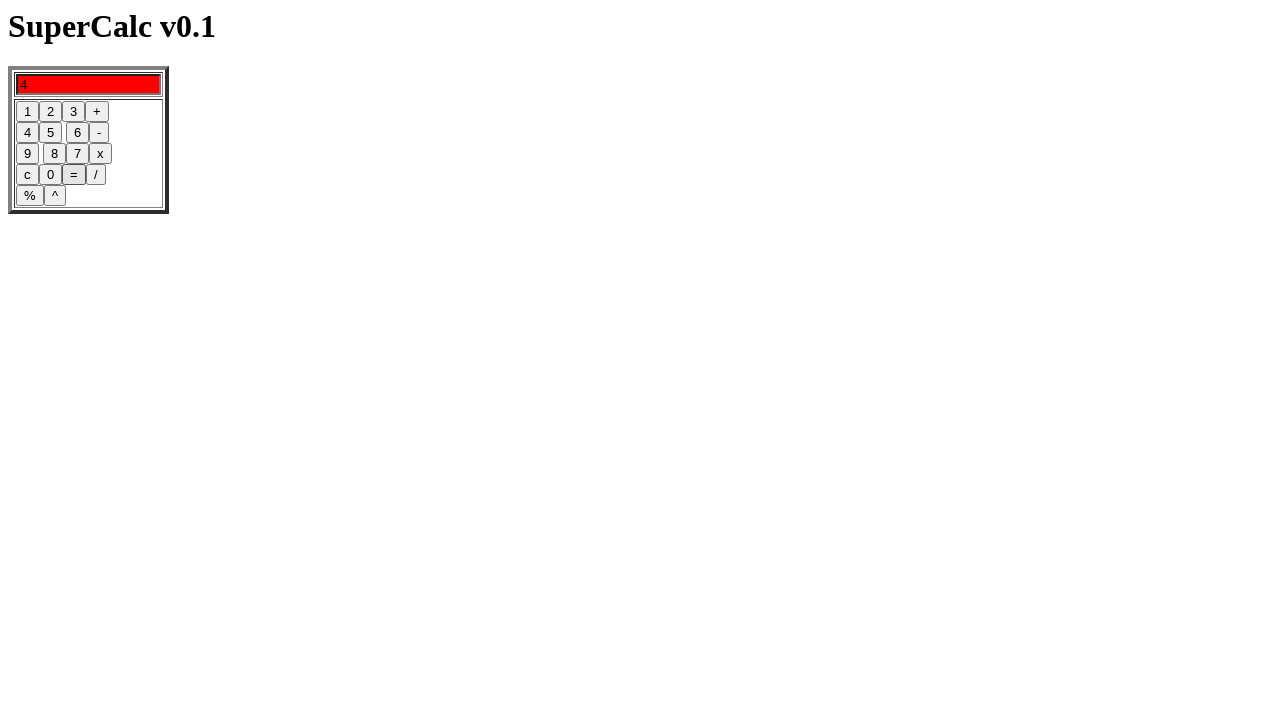

Clicked minus operator at (99, 133) on [name='minus']
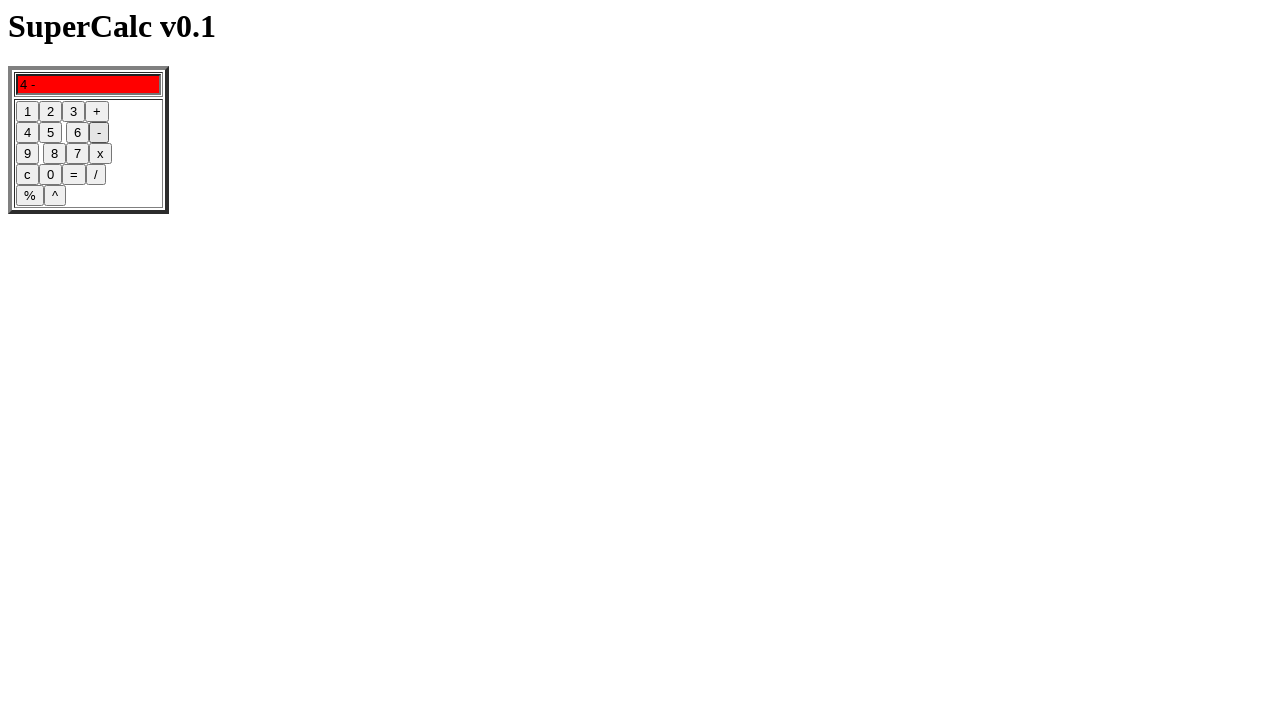

Clicked number 4 at (28, 133) on [name='four']
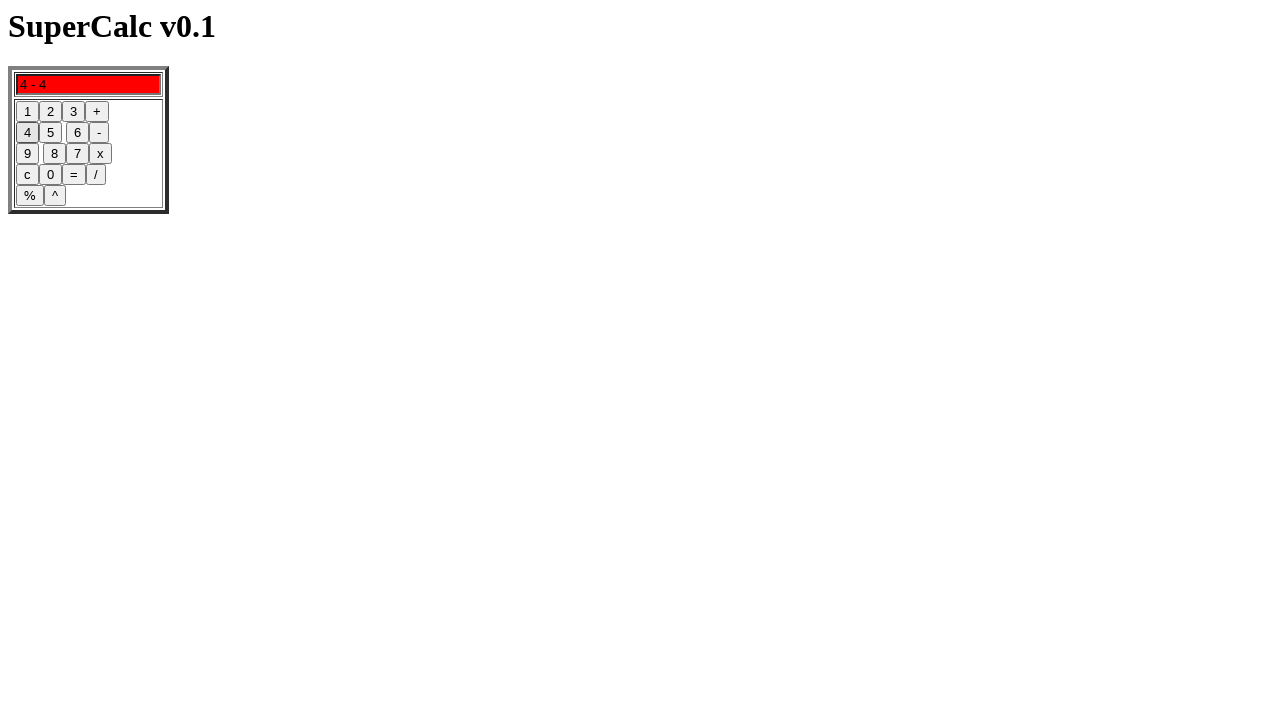

Clicked equals to subtract 4, final result is -1 at (74, 175) on [name='DoIt']
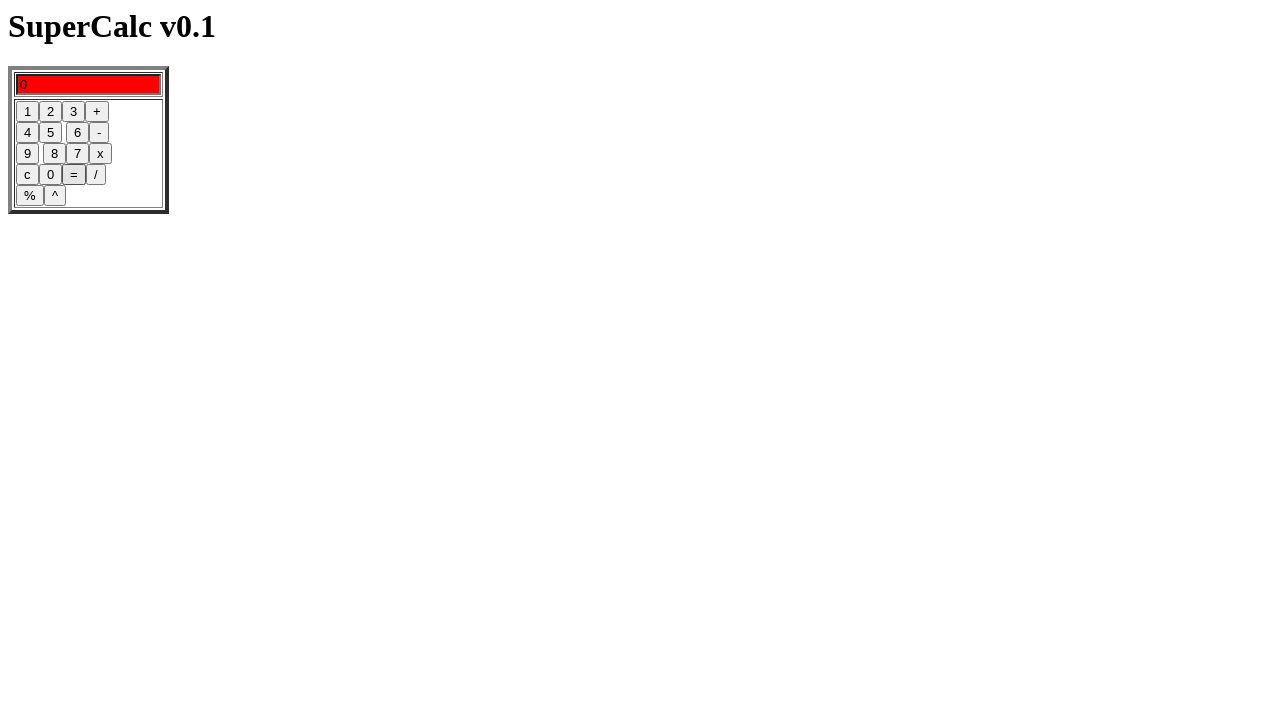

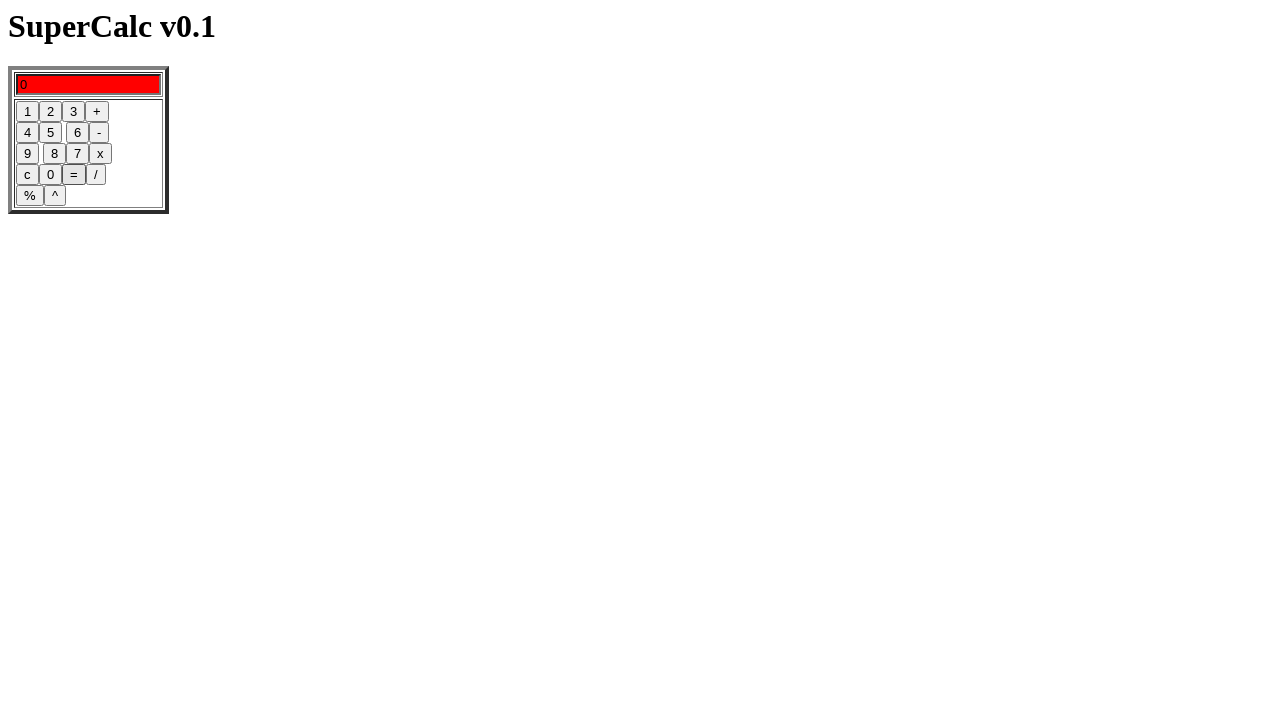